Verifies component library integration by checking for React components with particle-space, tron, or pow3r class names.

Starting URL: https://thewatchmen.pages.dev

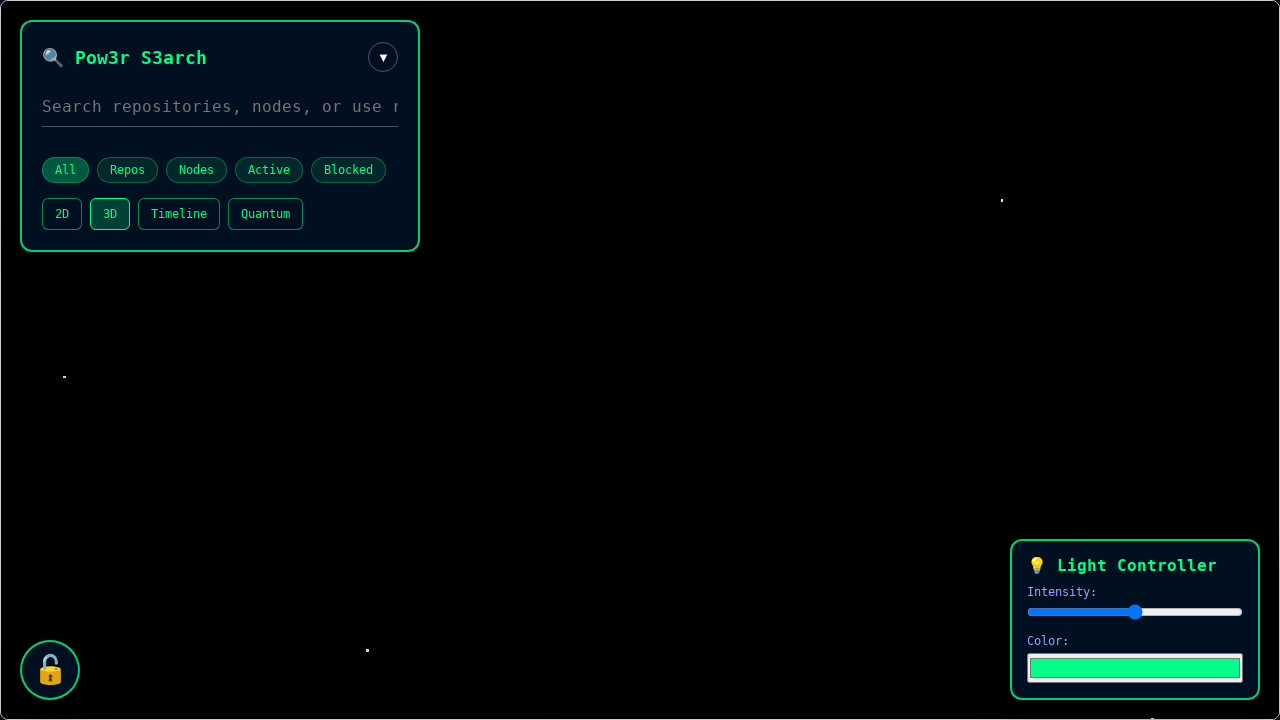

Waited 2 seconds for page to initialize
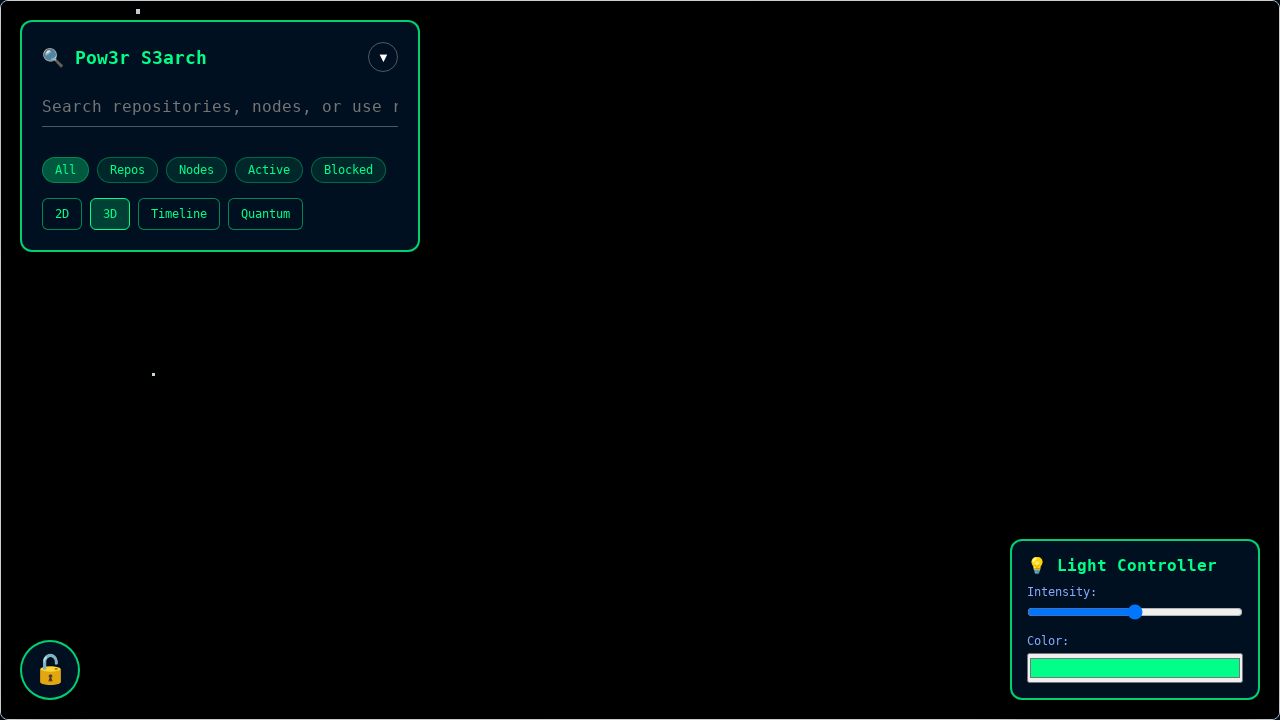

Found 3 React components with particle-space, tron, or pow3r class names
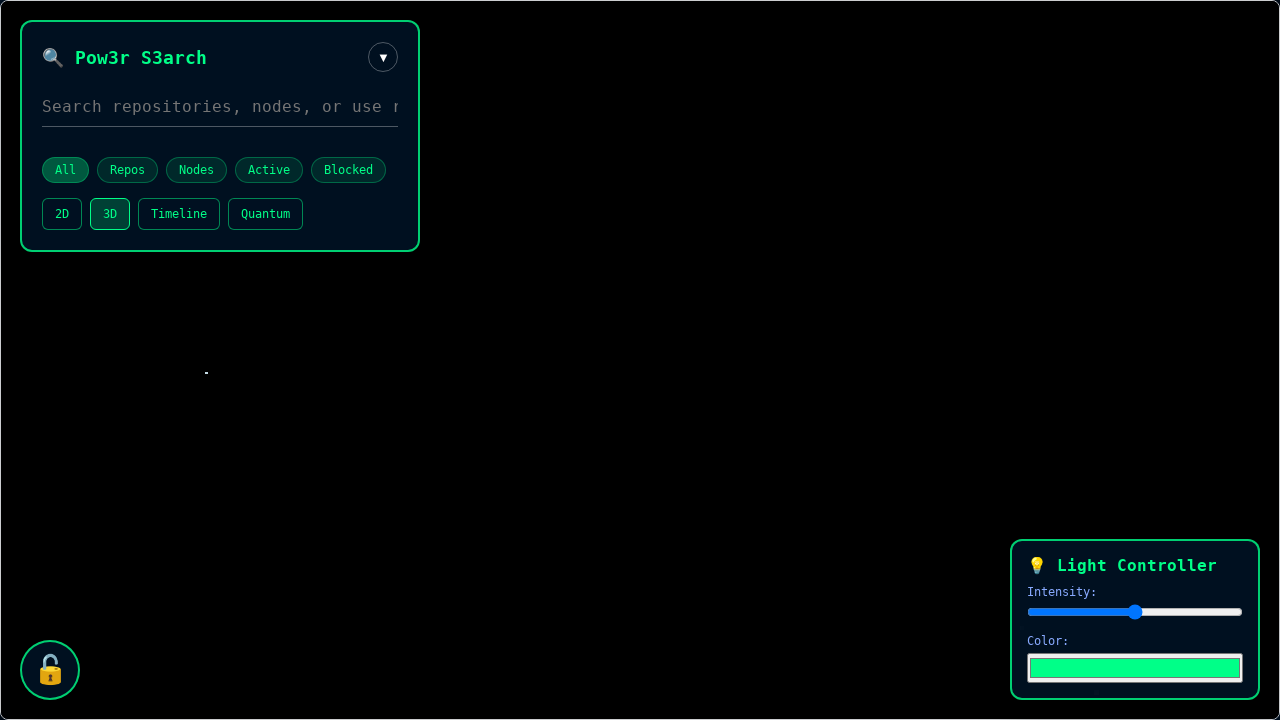

Verified that component library integration is present (found integrated React components)
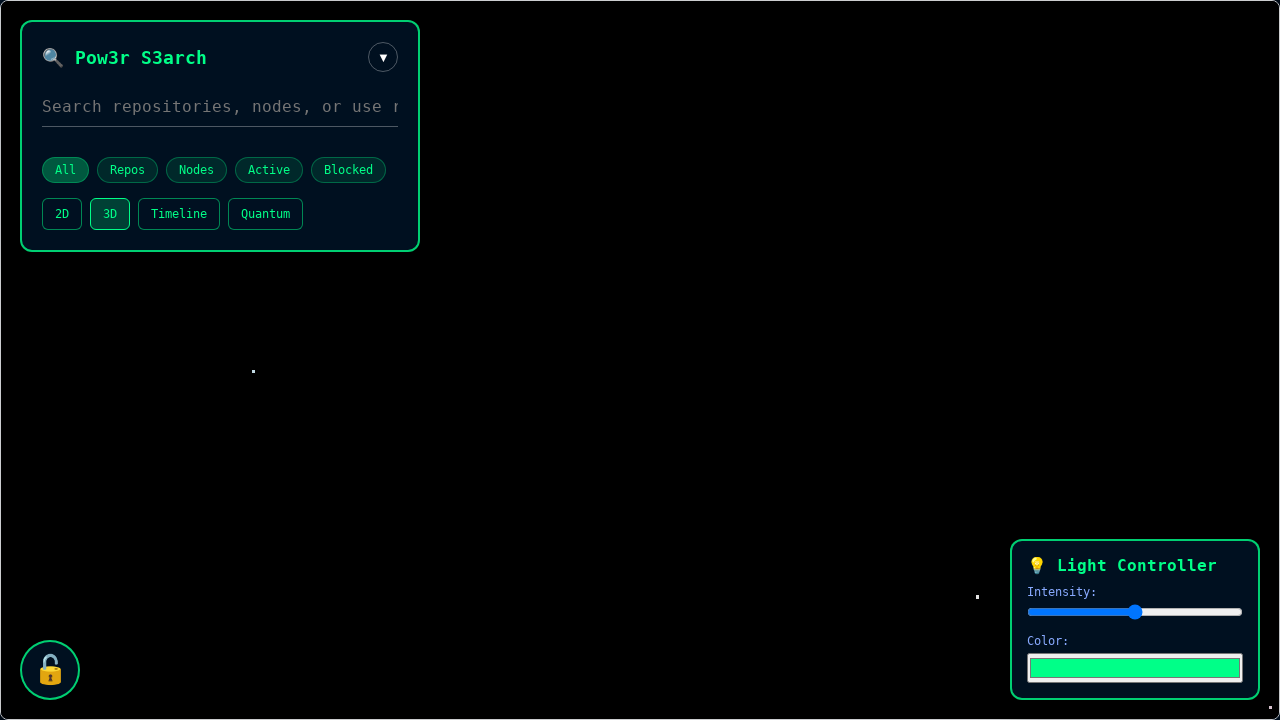

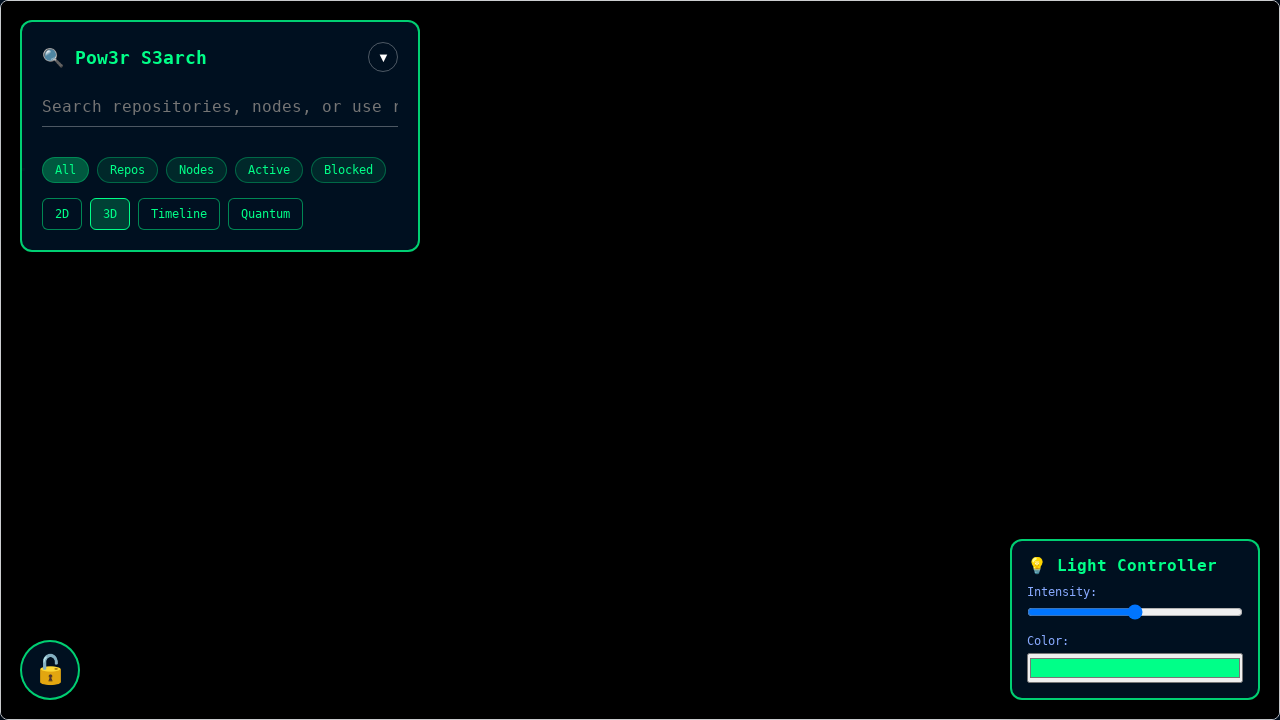